Demonstrates clicking a link on a page by locating it via CSS selector targeting an href attribute. The test navigates to a page and clicks on the "Elemental Selenium" link.

Starting URL: https://the-internet.herokuapp.com/login

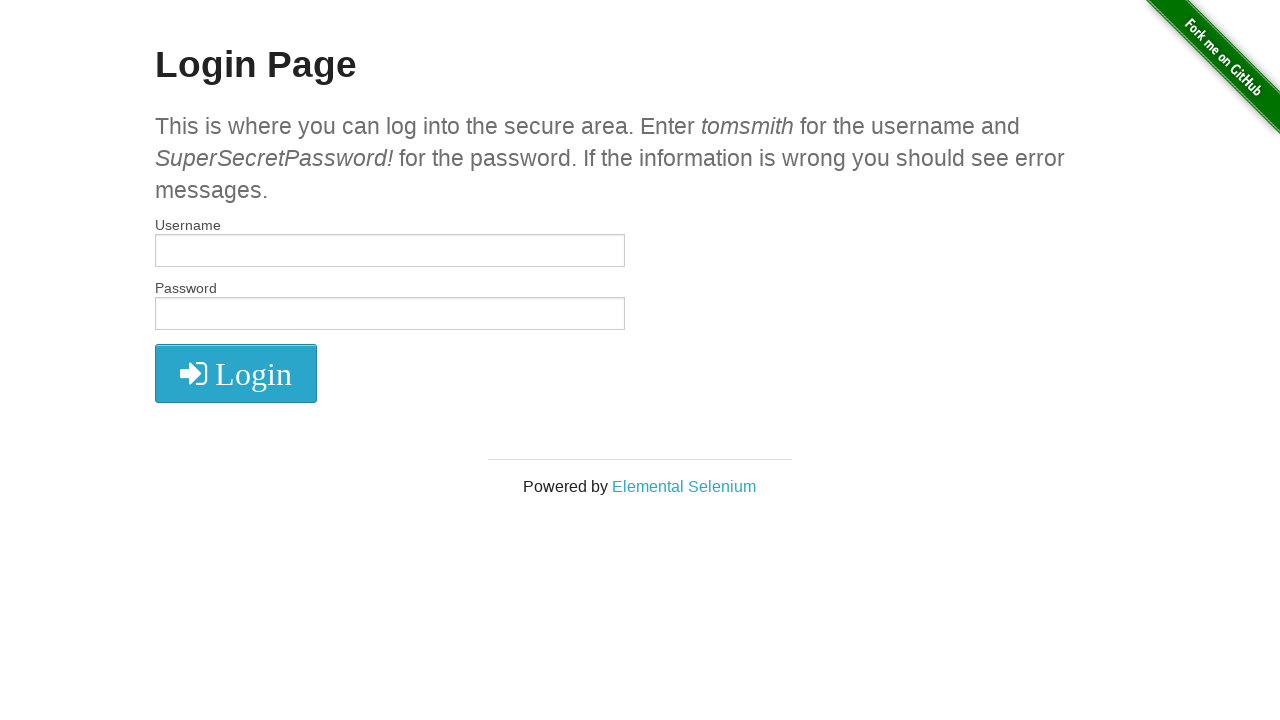

Navigated to login page at https://the-internet.herokuapp.com/login
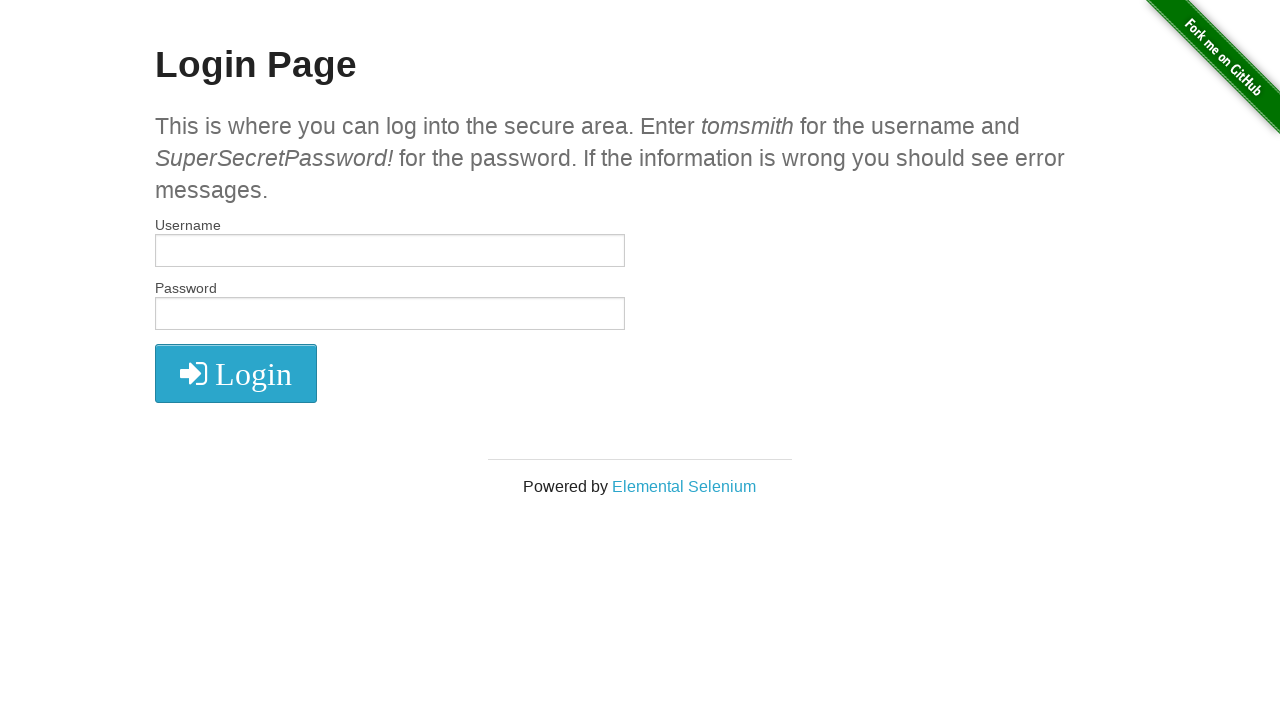

Clicked on Elemental Selenium link via CSS selector matching href attribute at (684, 486) on a[href^='http://elementalselenium.com/']
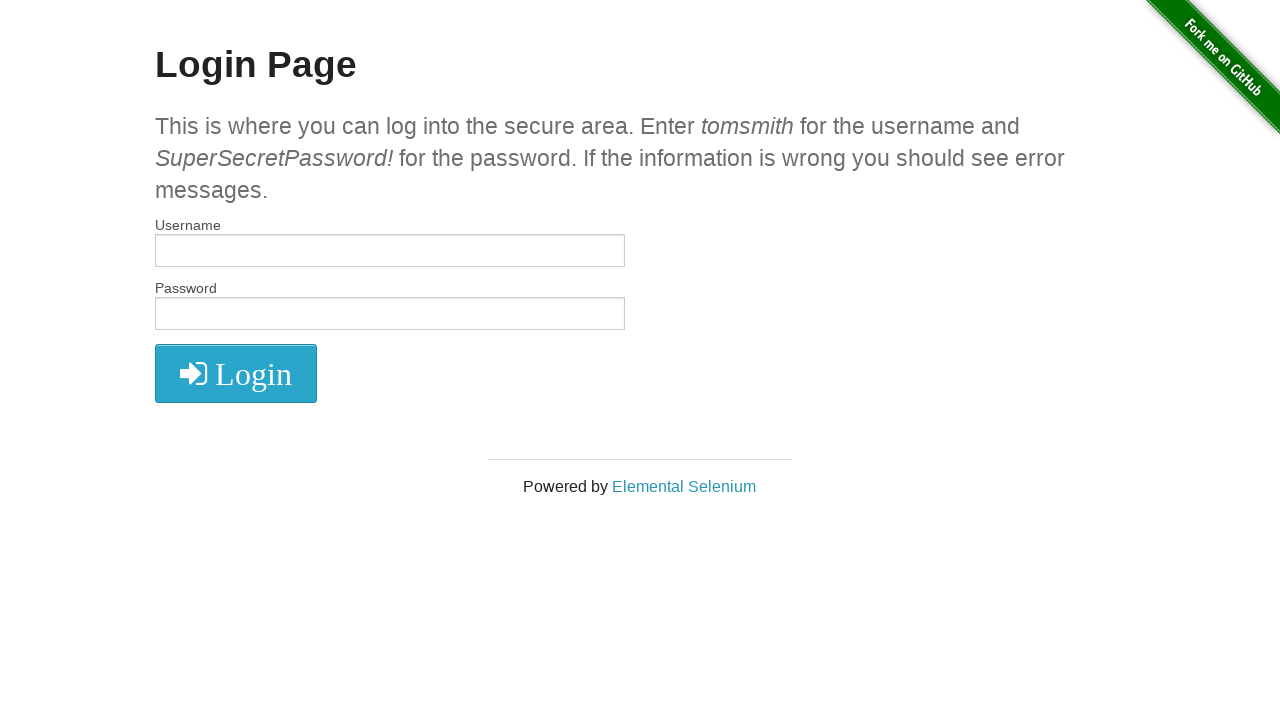

Navigation to Elemental Selenium link completed
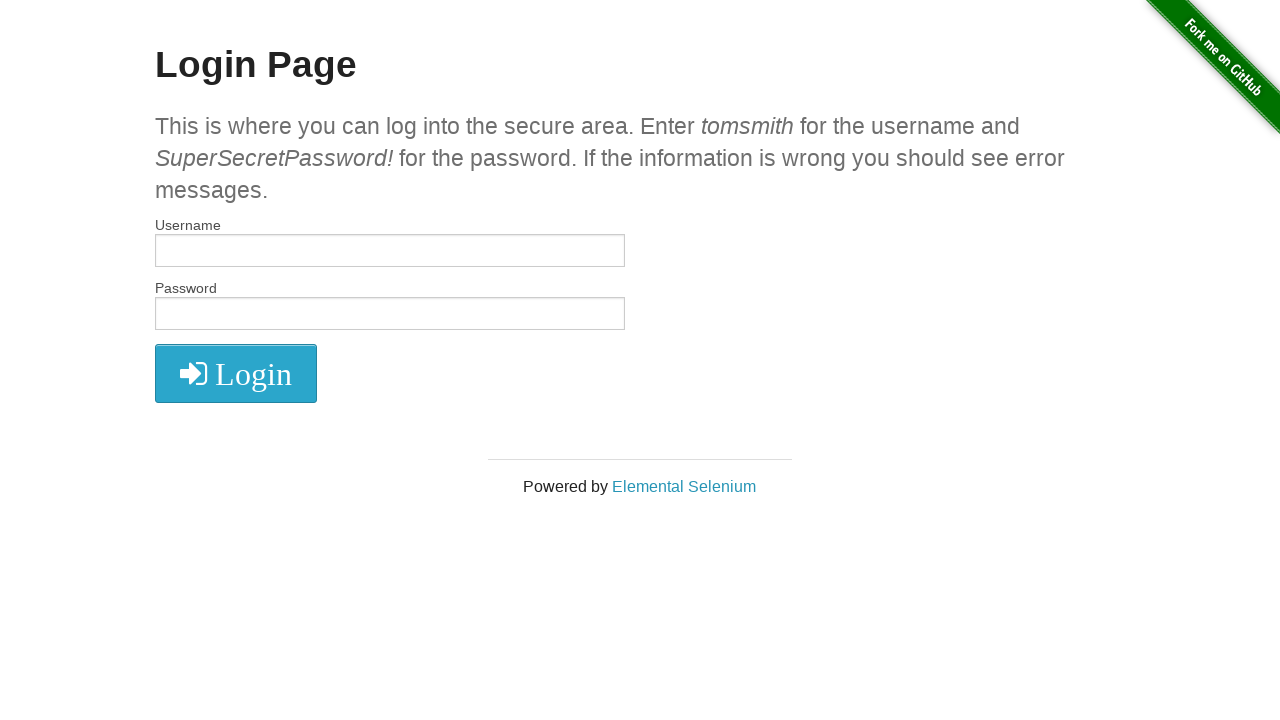

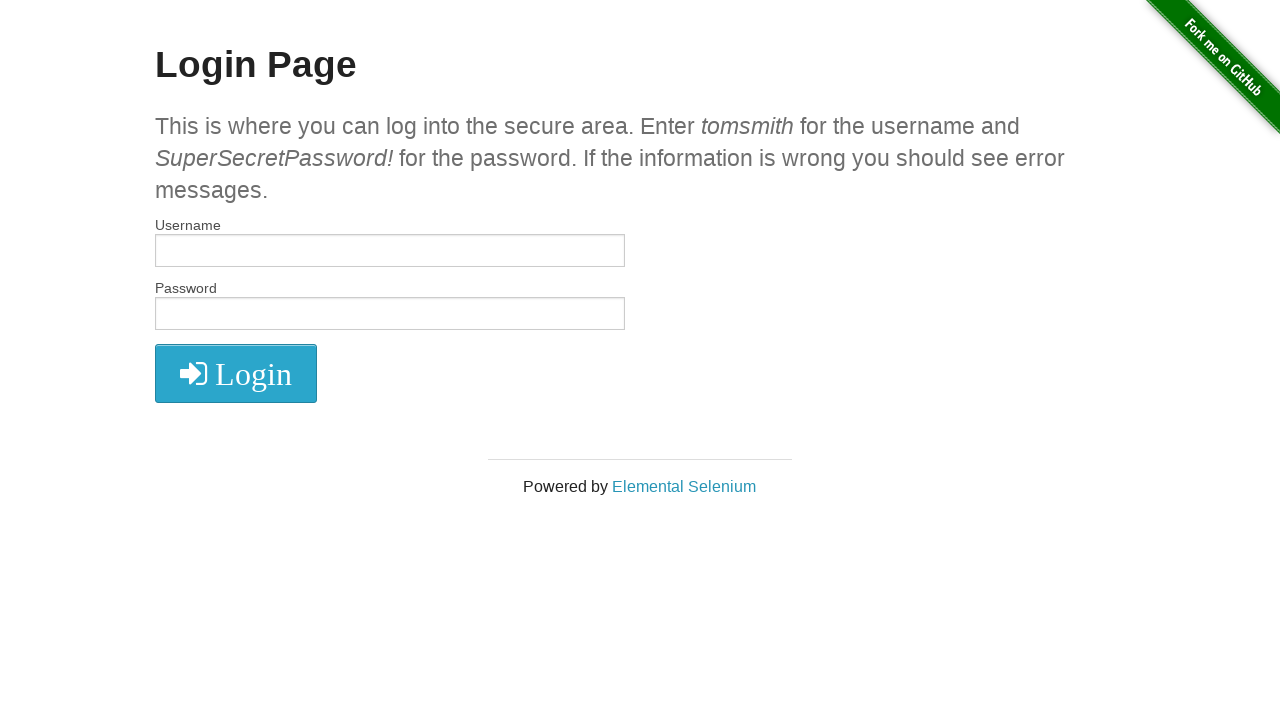